Tests different types of click interactions on a demo page including regular click, right-click, and double-click on buttons

Starting URL: https://demoqa.com/buttons

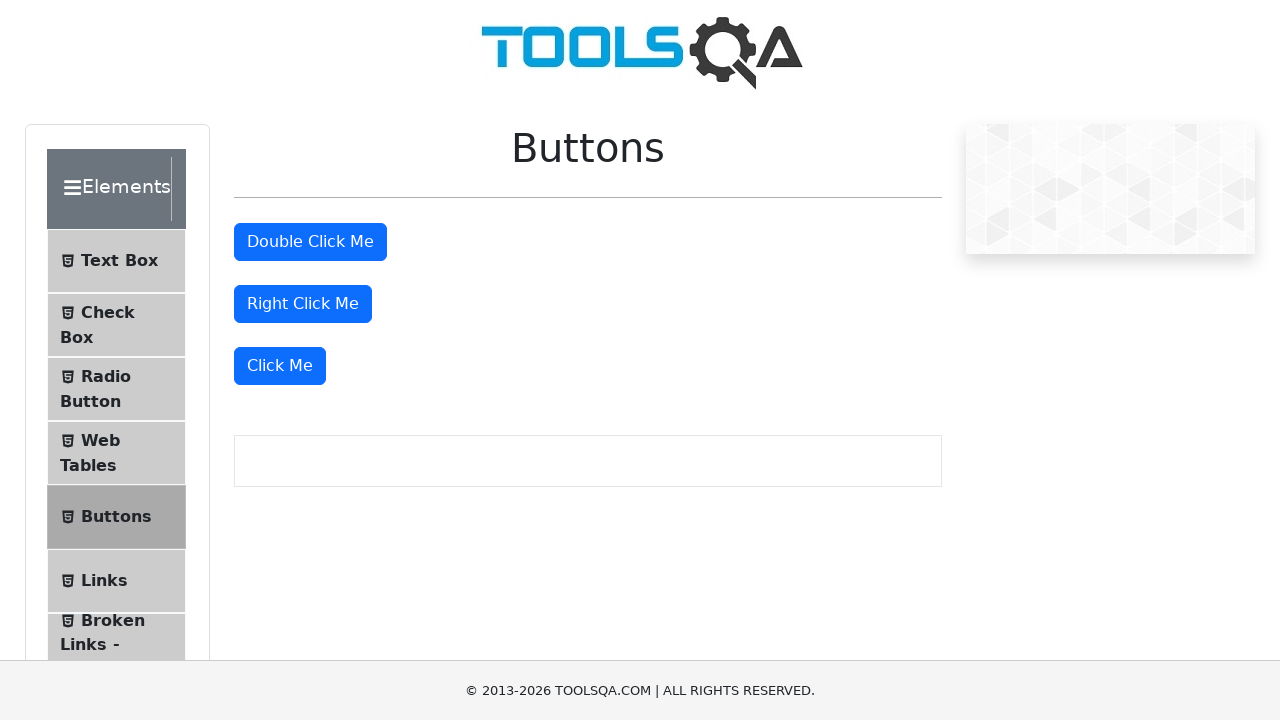

Clicked 'Click Me' button for regular click interaction at (280, 366) on xpath=//button[text()='Click Me']
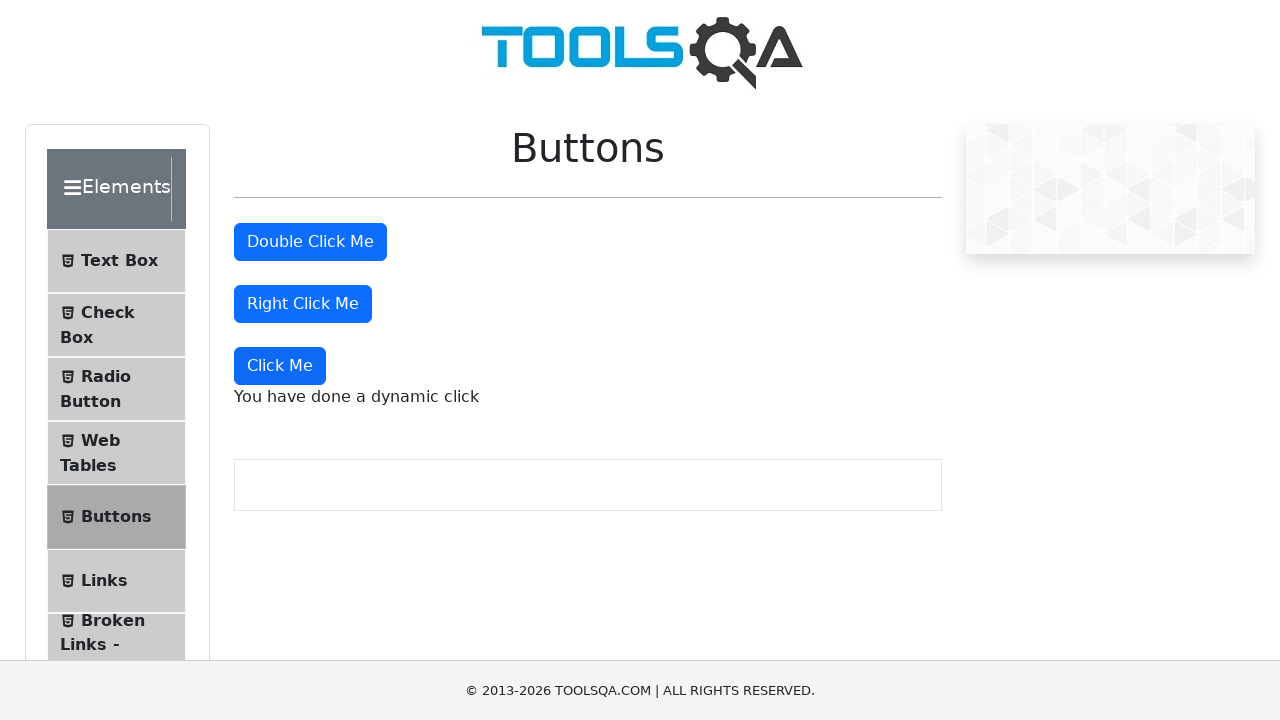

Dynamic click message appeared on page
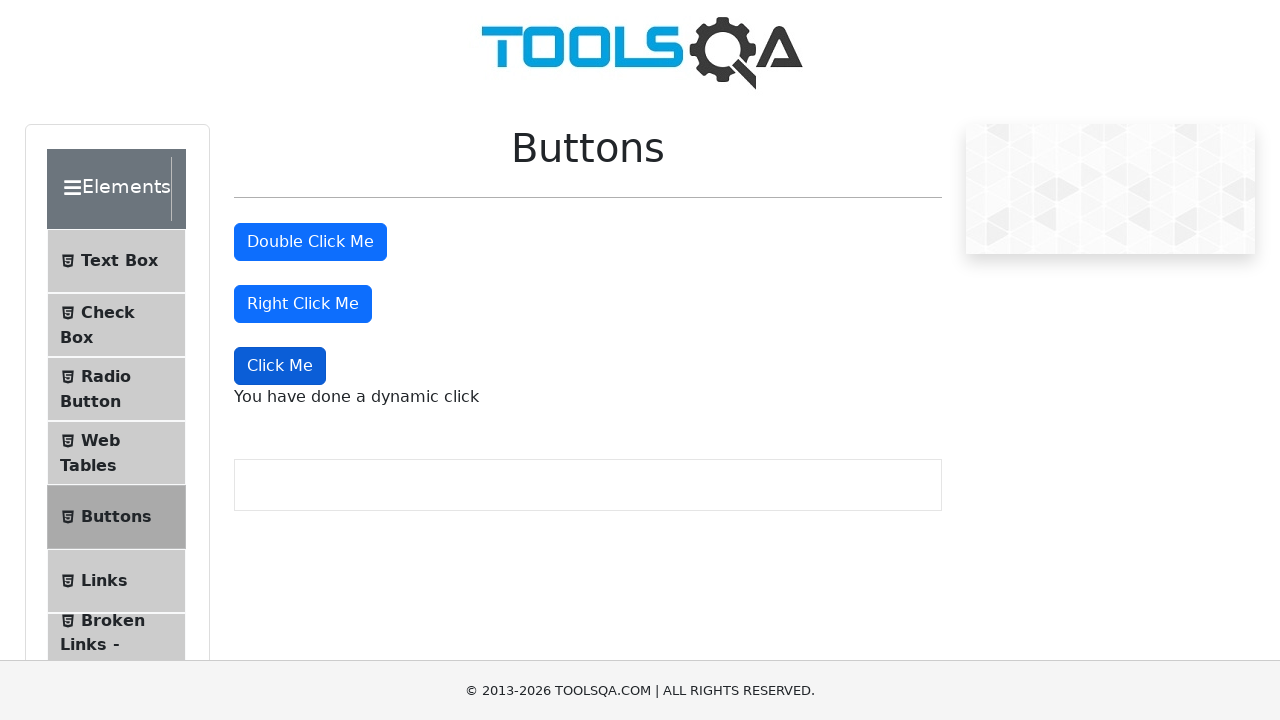

Right-clicked 'Right Click Me' button at (303, 304) on //button[text()='Right Click Me']
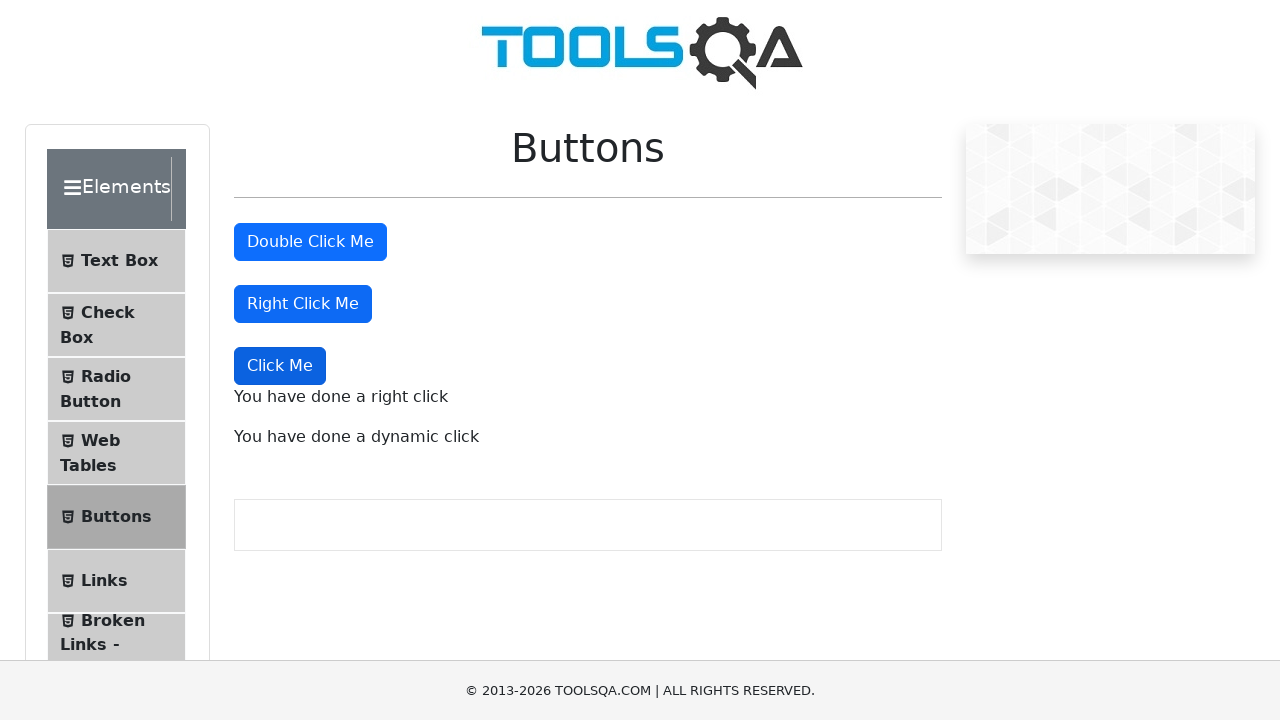

Double-clicked the double-click button at (310, 242) on #doubleClickBtn
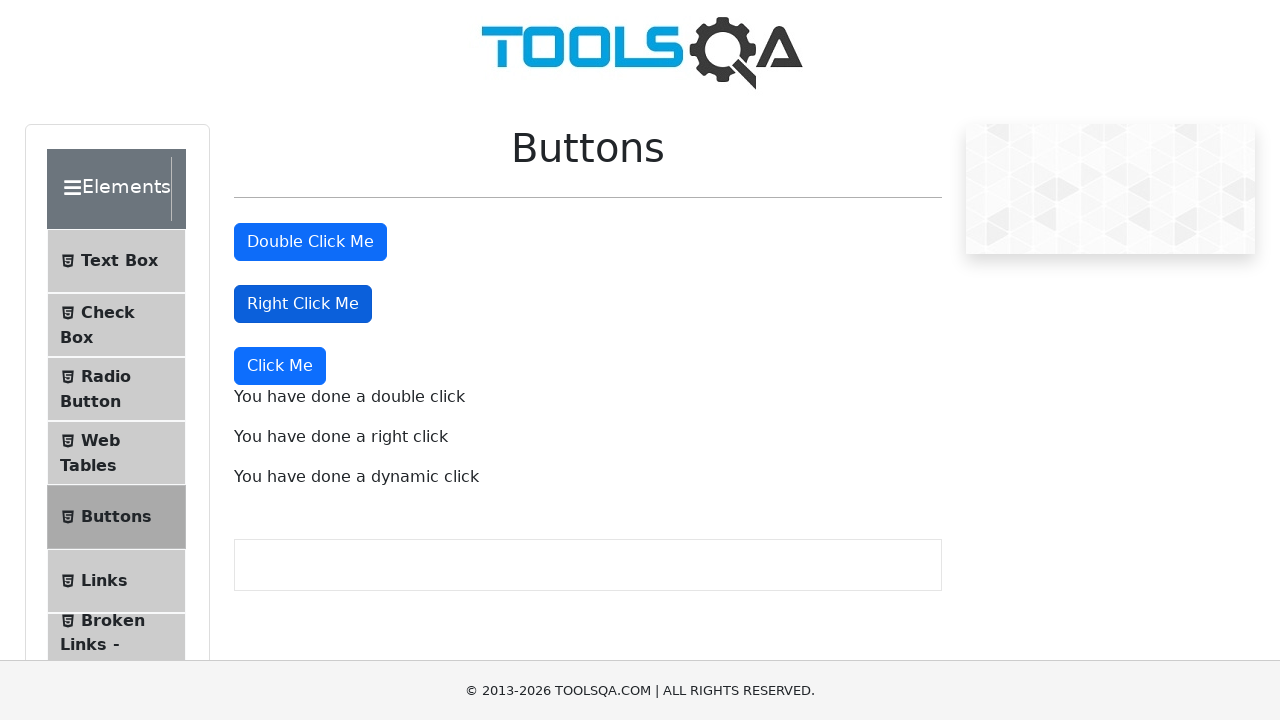

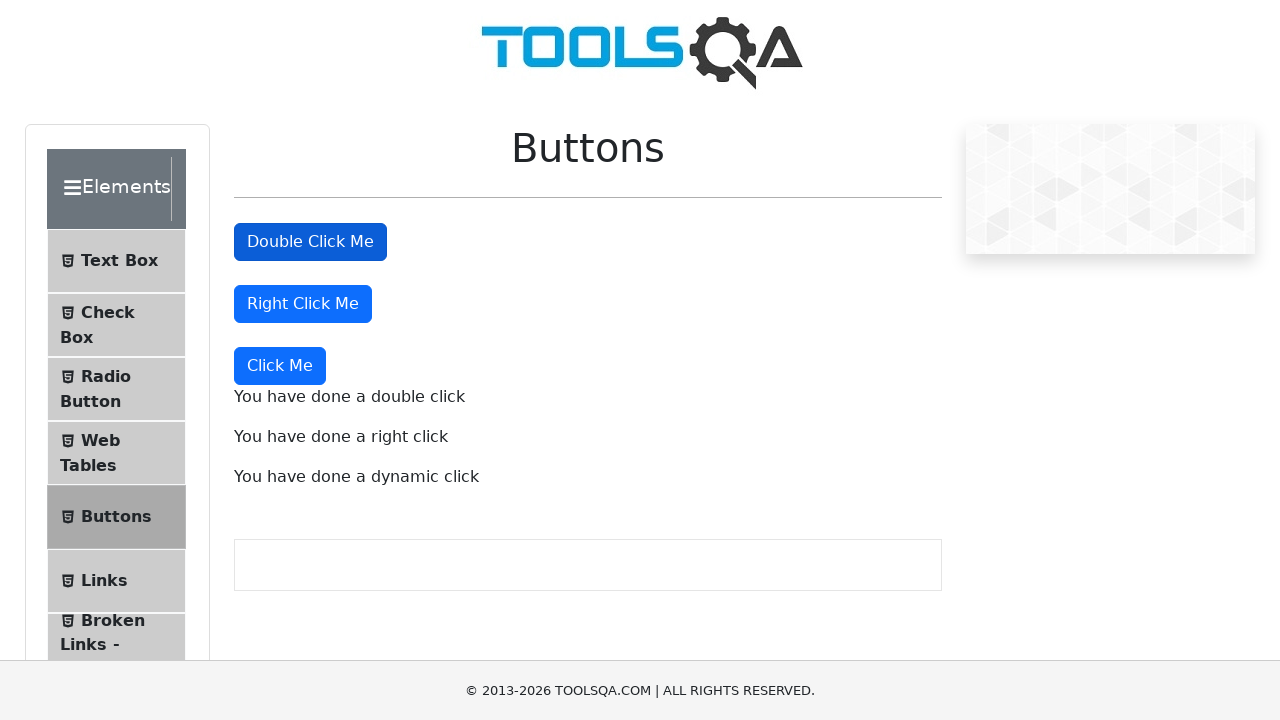